Waits for price to reach $100, books an item, solves a mathematical problem, and submits the answer

Starting URL: http://suninjuly.github.io/explicit_wait2.html

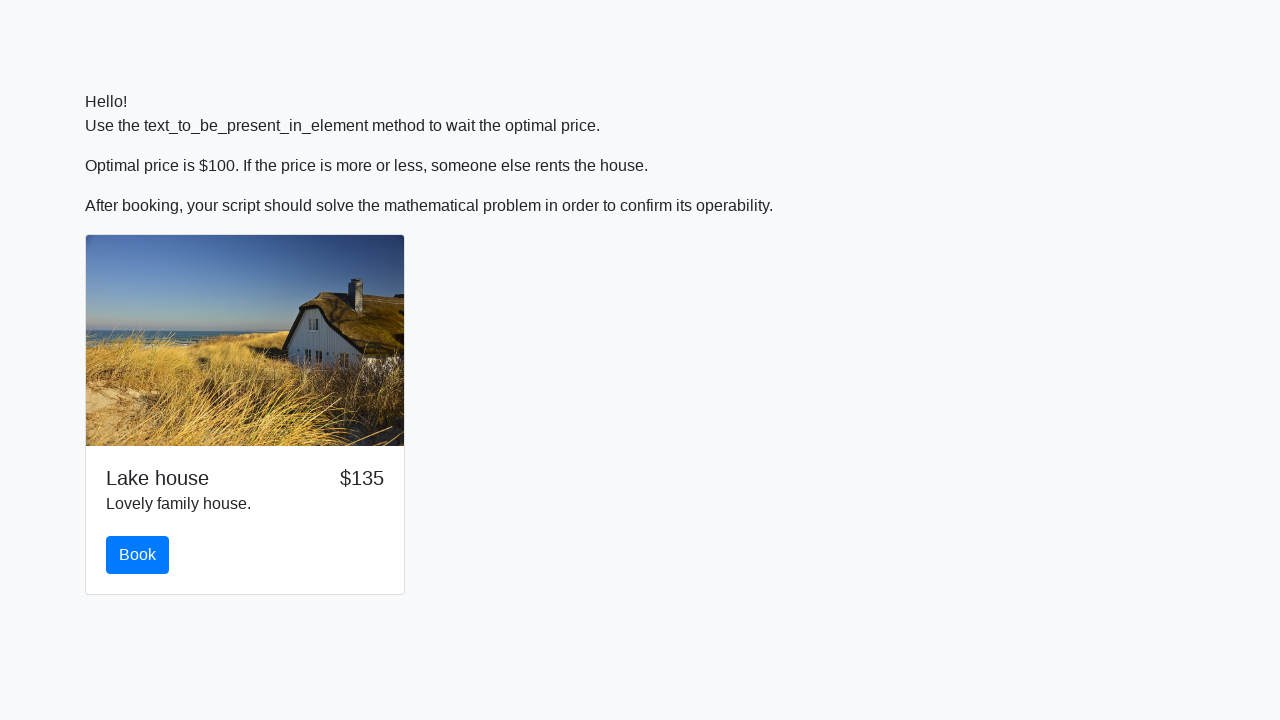

Waited for price to reach $100
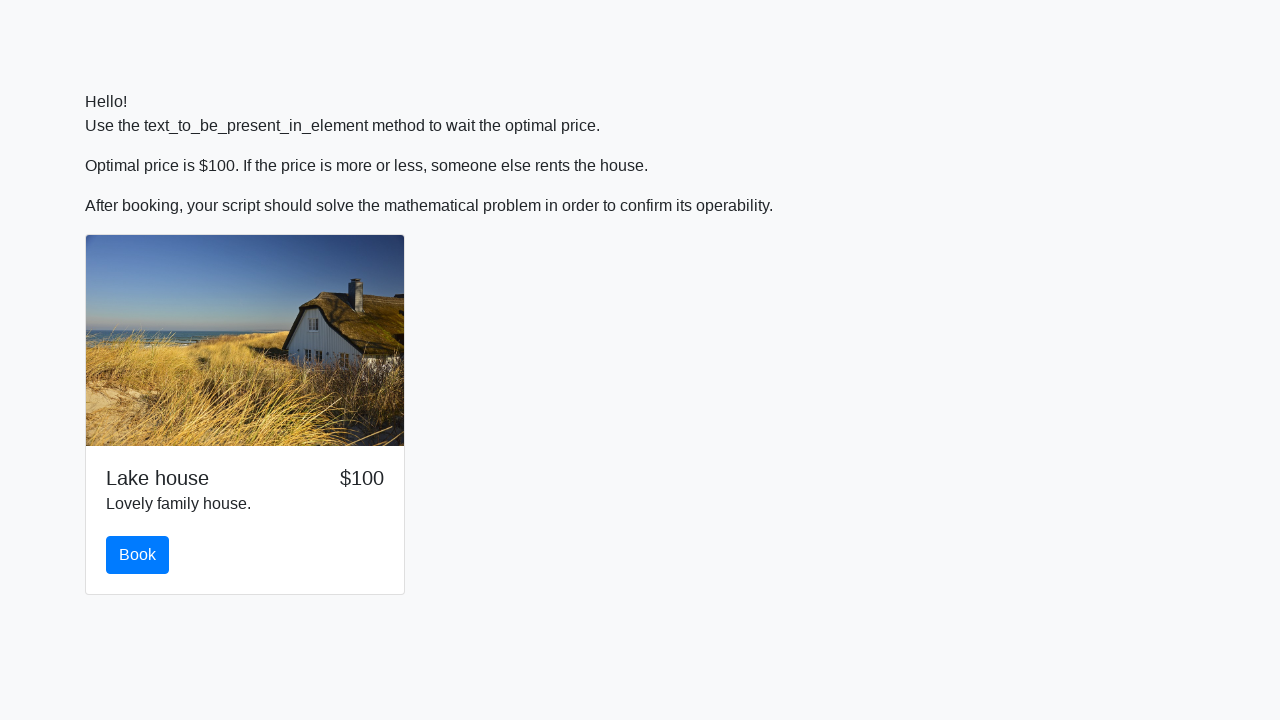

Clicked book button at (138, 555) on button#book
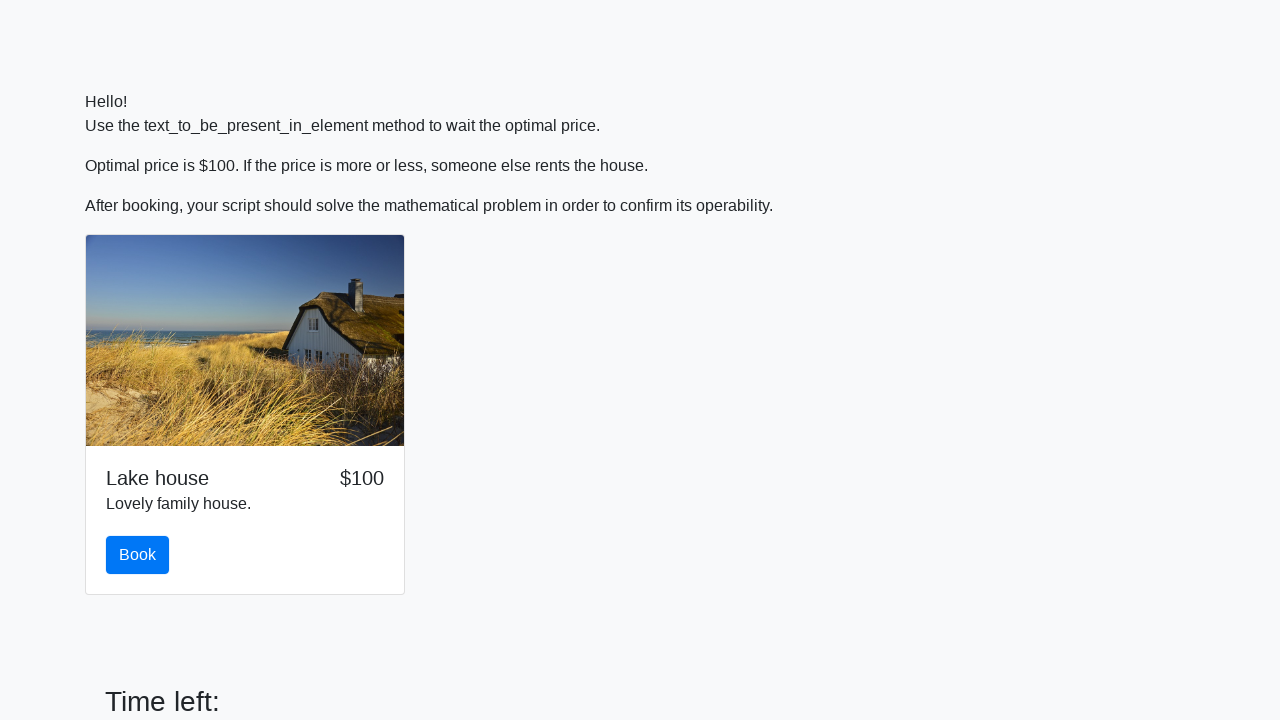

Retrieved input value for calculation: 993
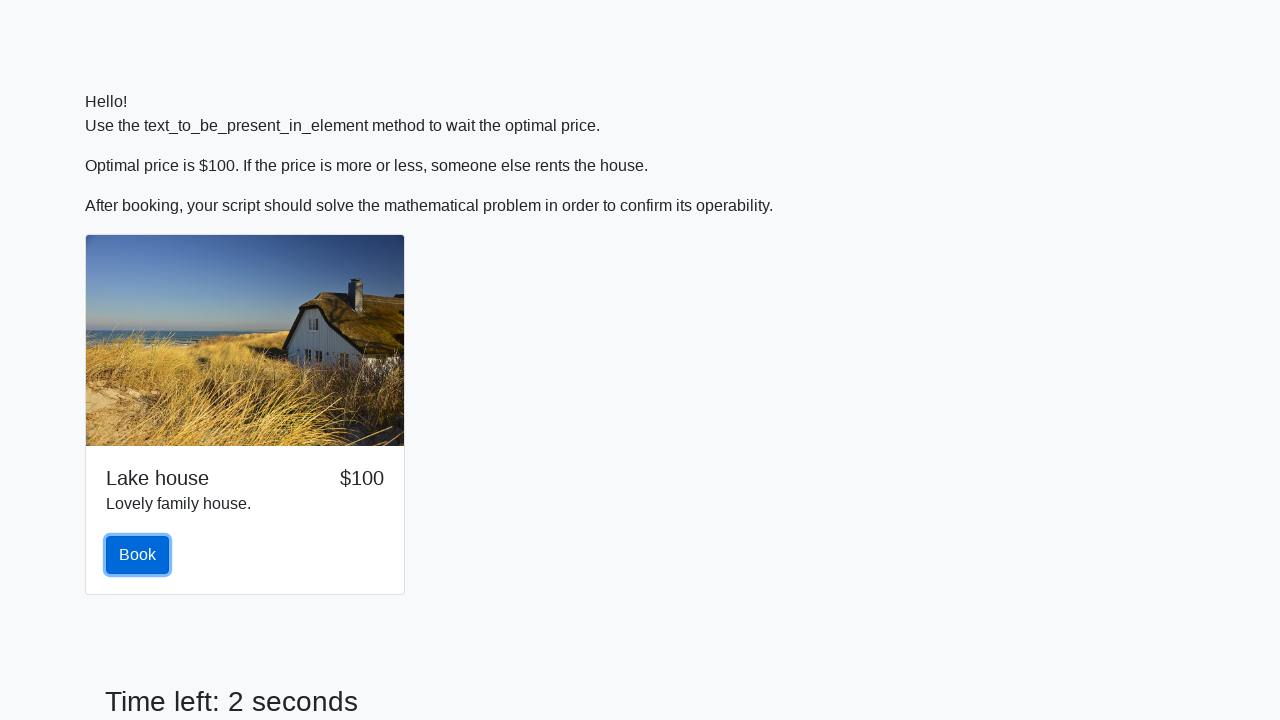

Calculated mathematical result: 1.1141345256192399
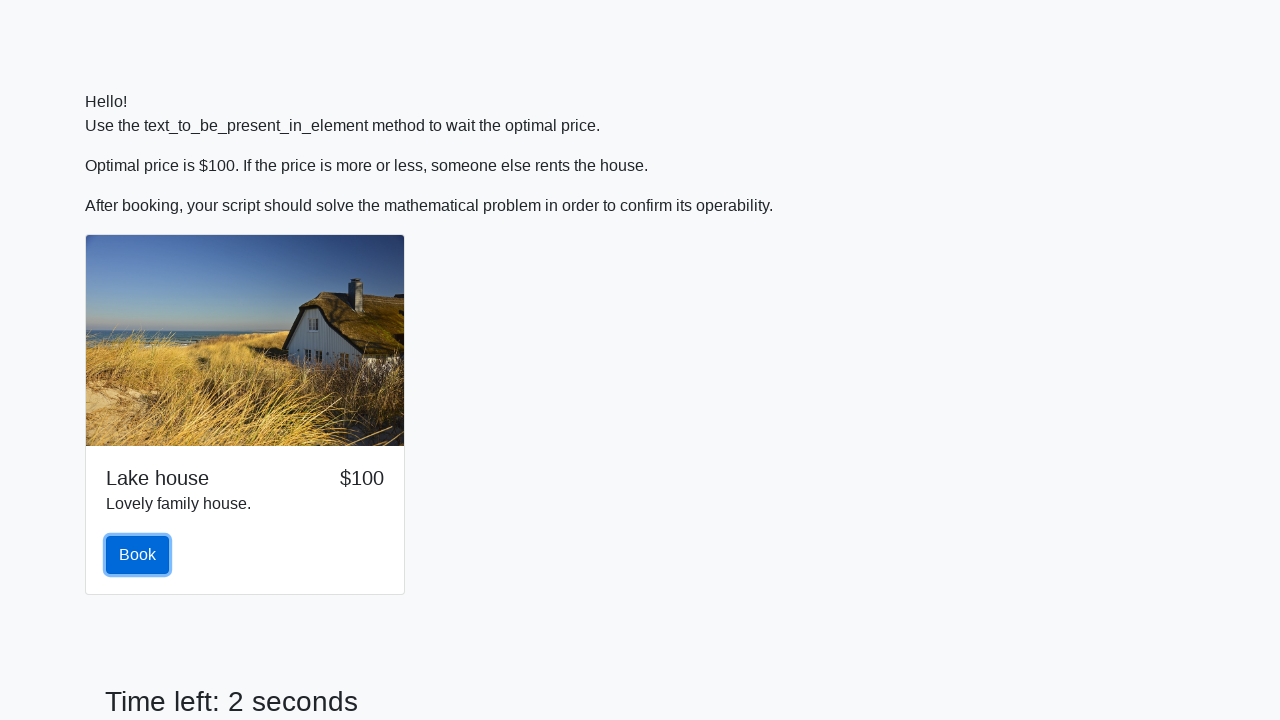

Filled answer field with calculated value: 1.1141345256192399 on #answer
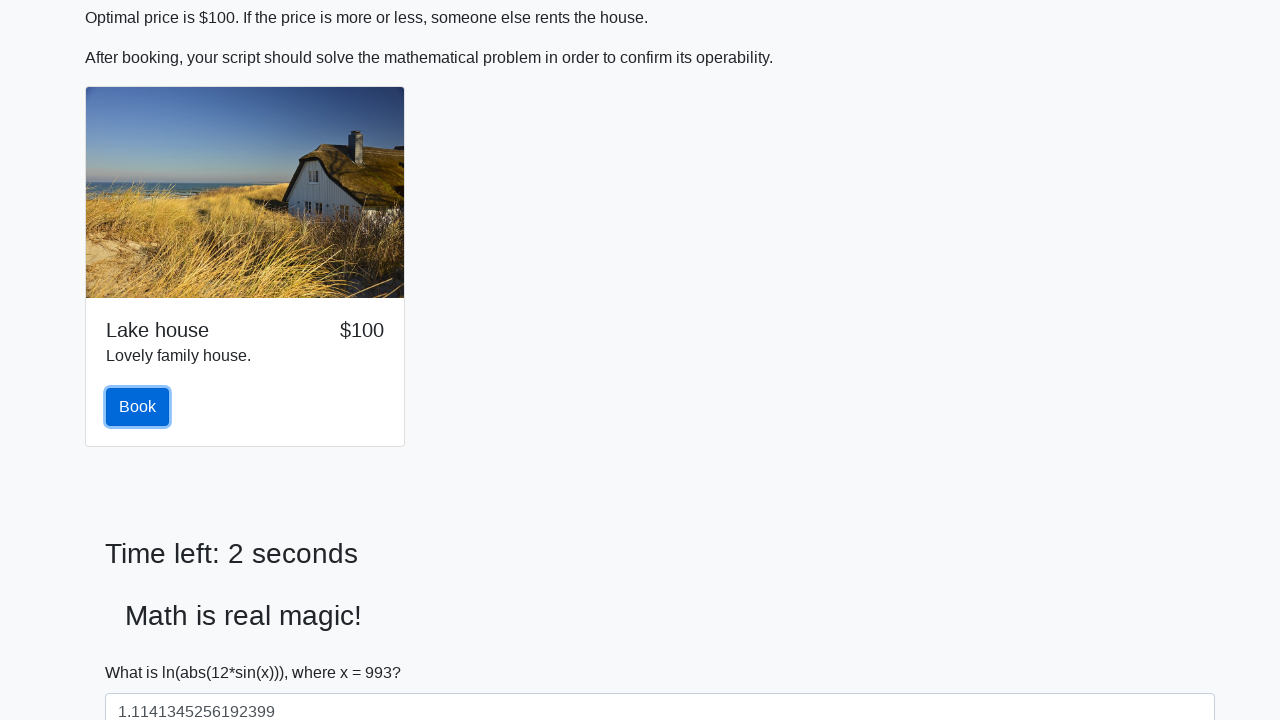

Clicked solve button to submit answer at (143, 651) on button#solve
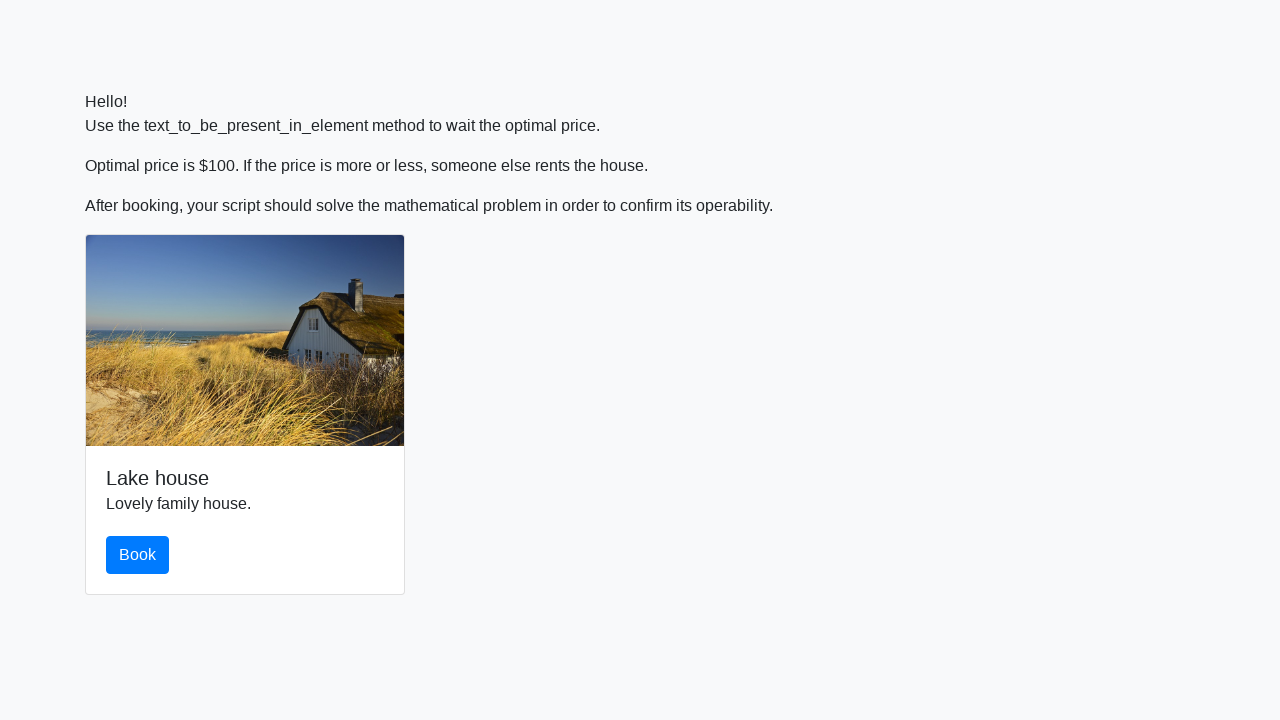

Set up dialog handler to accept alerts
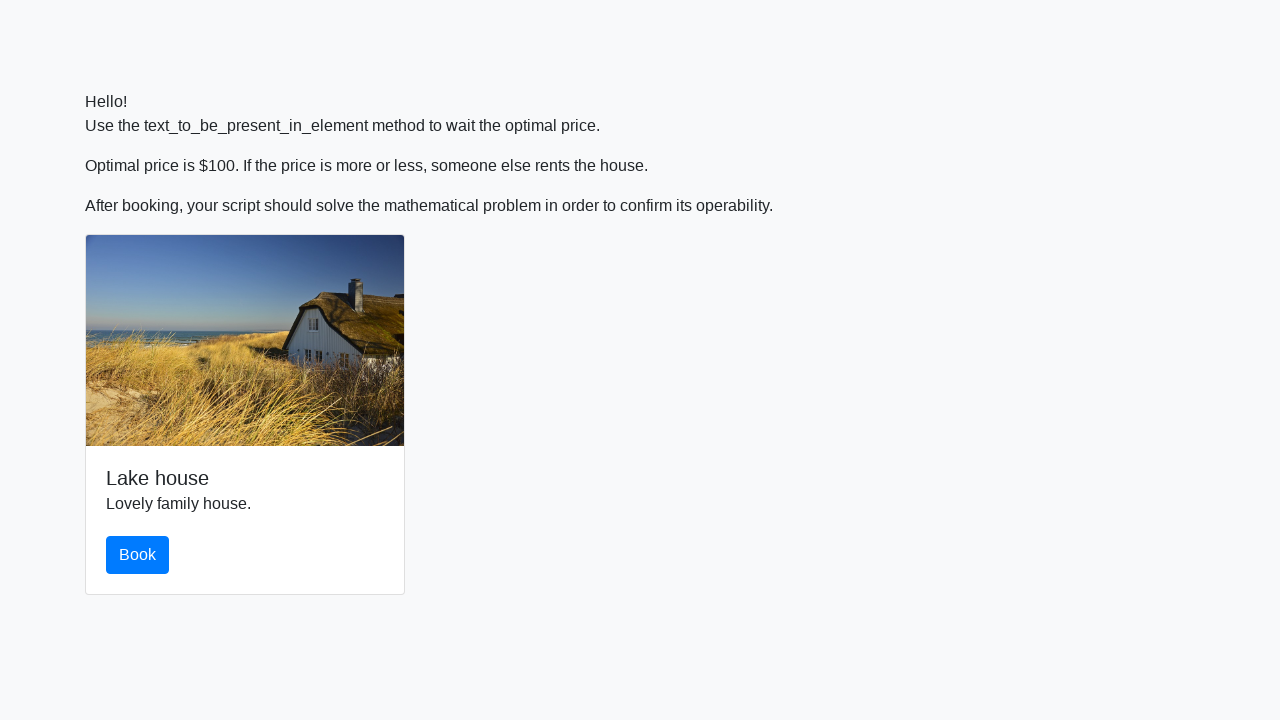

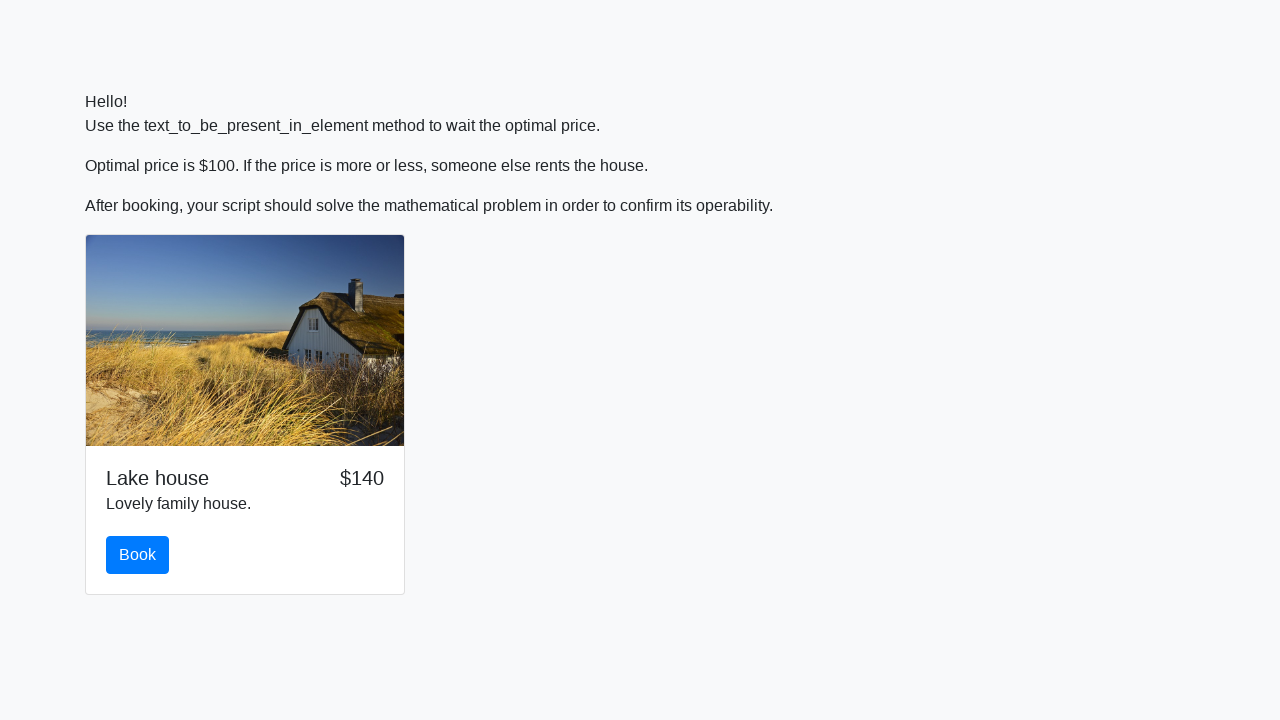